Tests successful login with valid credentials and navigates to the products page

Starting URL: https://www.saucedemo.com/

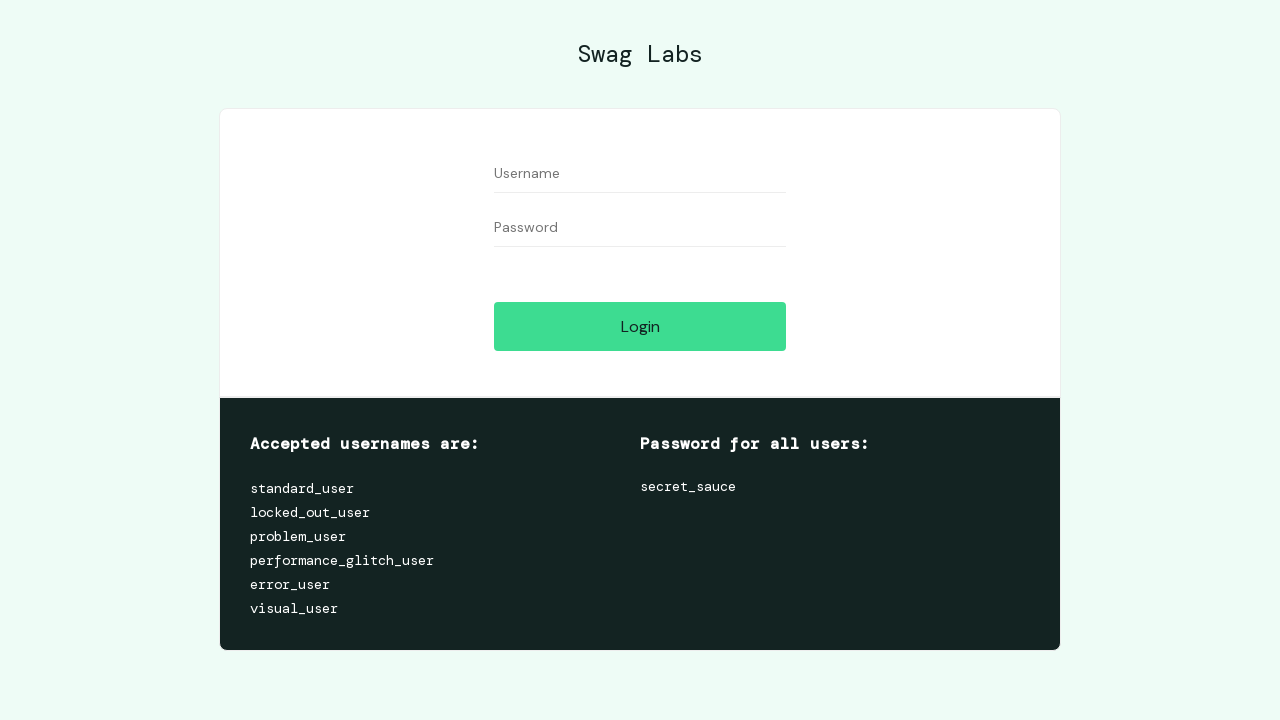

Filled username field with 'standard_user' on #user-name
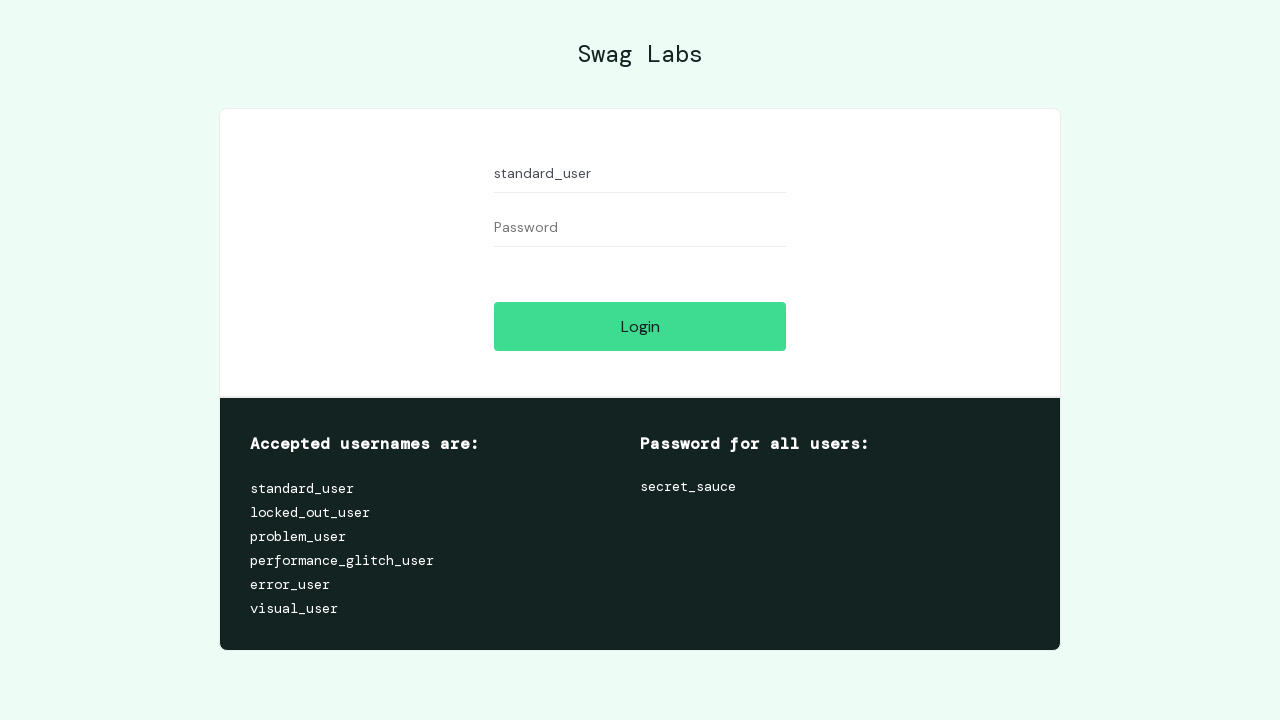

Filled password field with 'secret_sauce' on #password
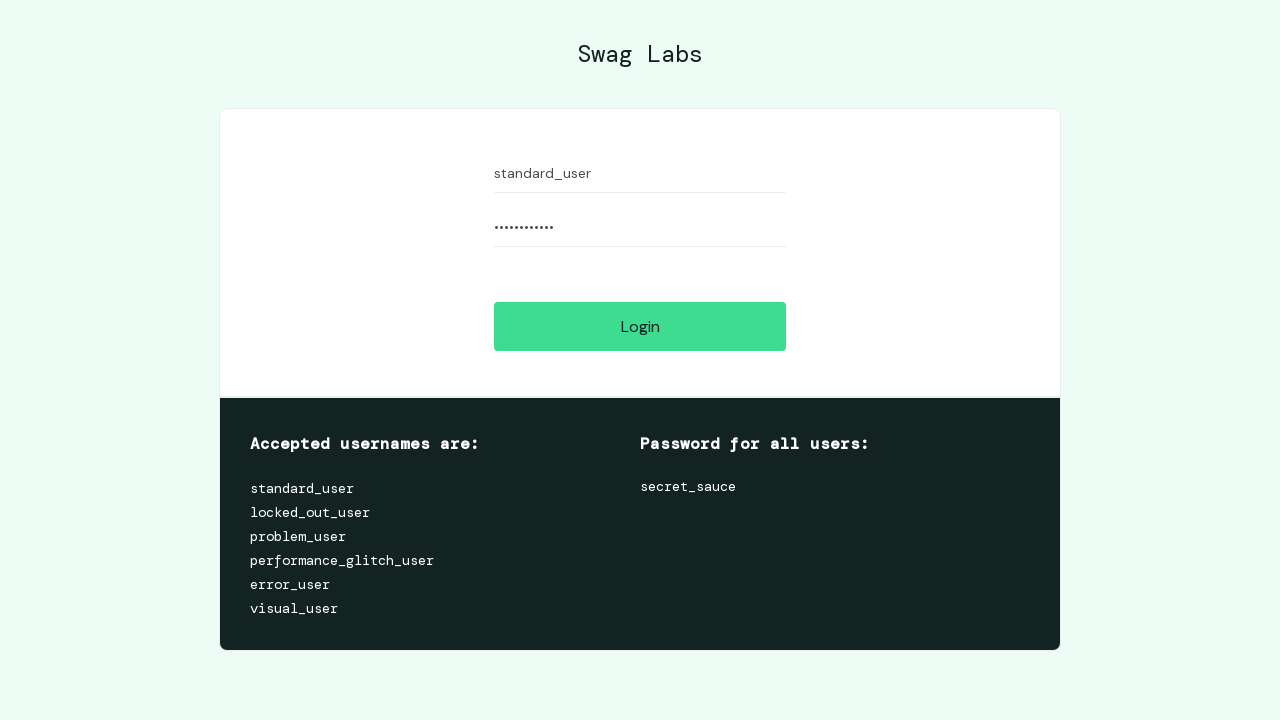

Clicked login button to authenticate at (640, 326) on #login-button
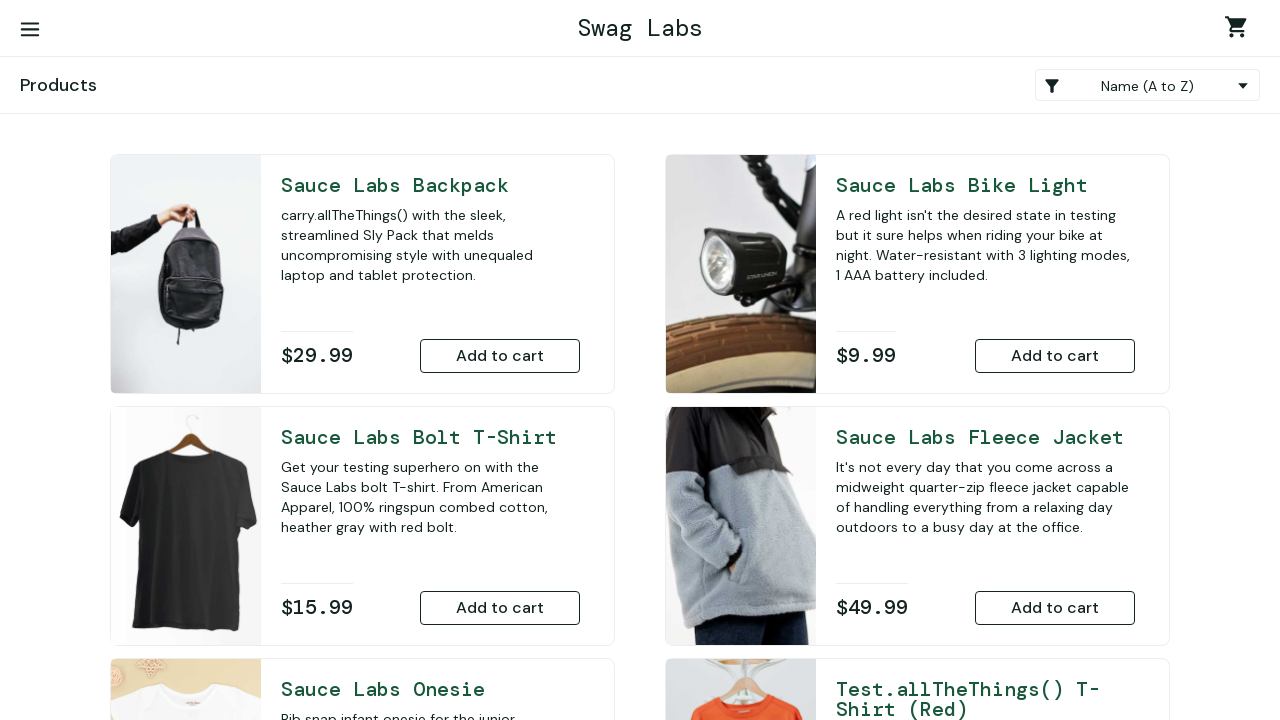

Waited for page to load after login
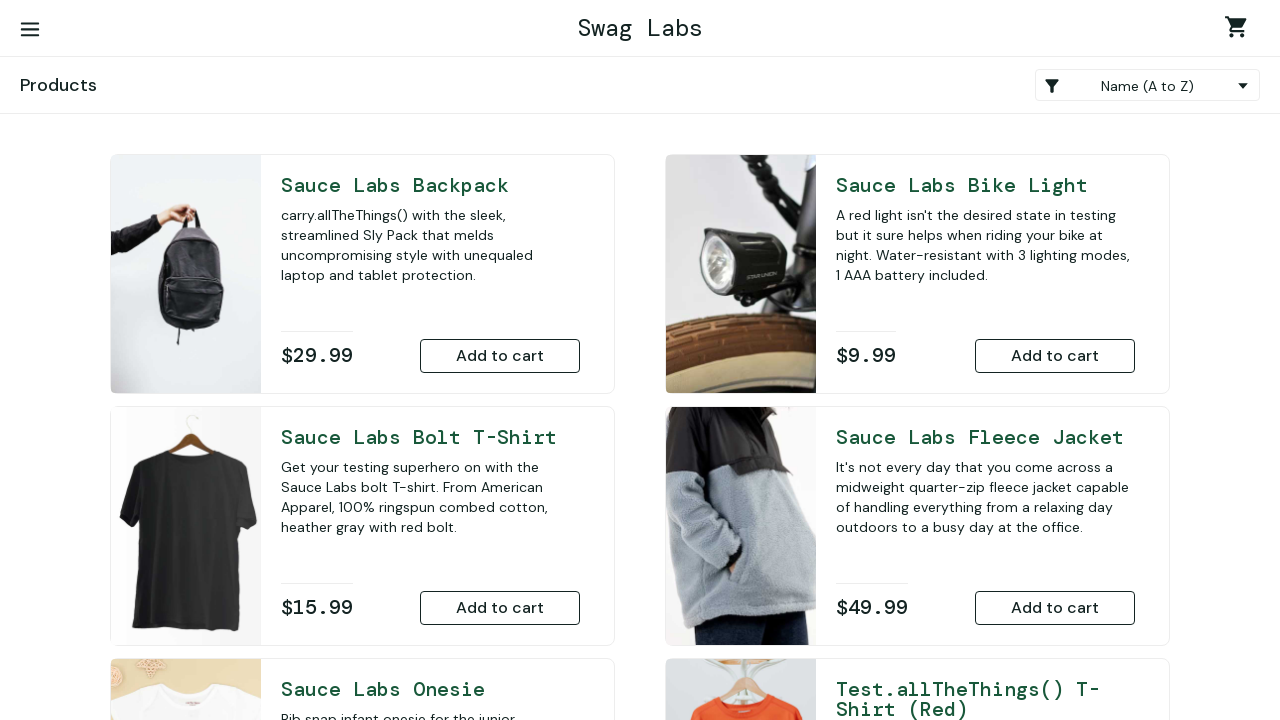

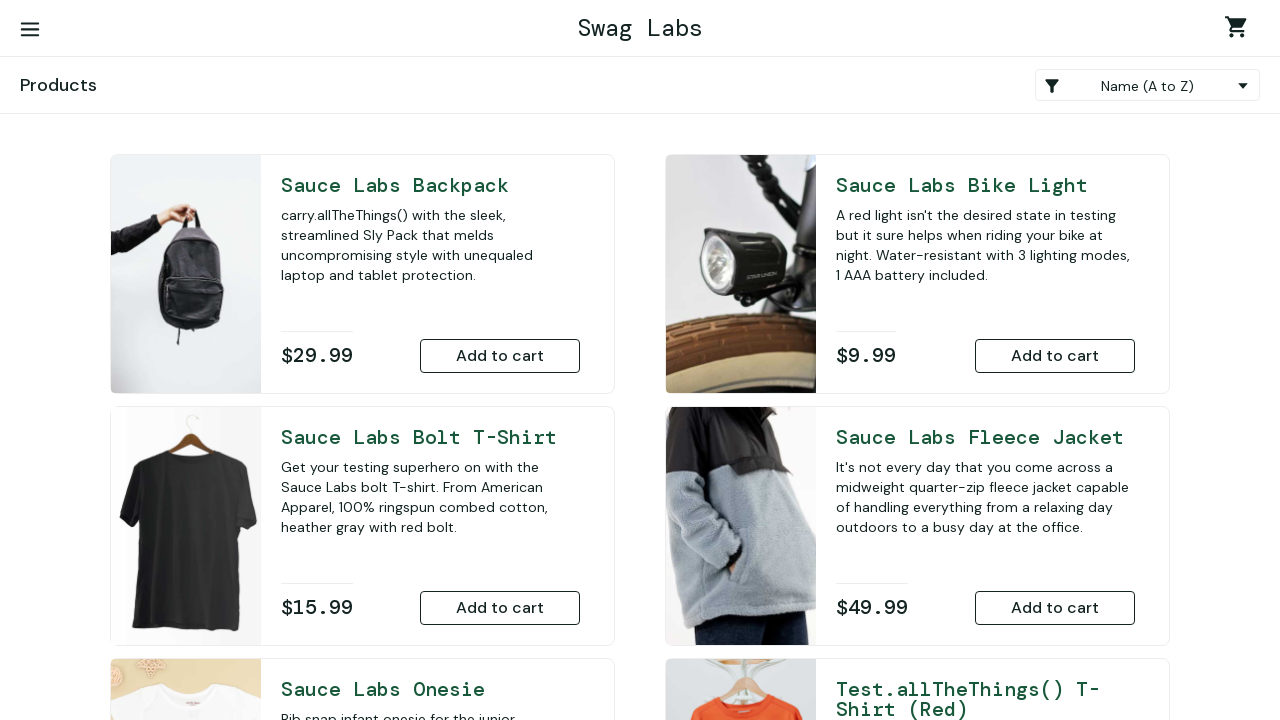